Tests drag and drop functionality by dragging an element and dropping it onto a target

Starting URL: https://demoqa.com/droppable

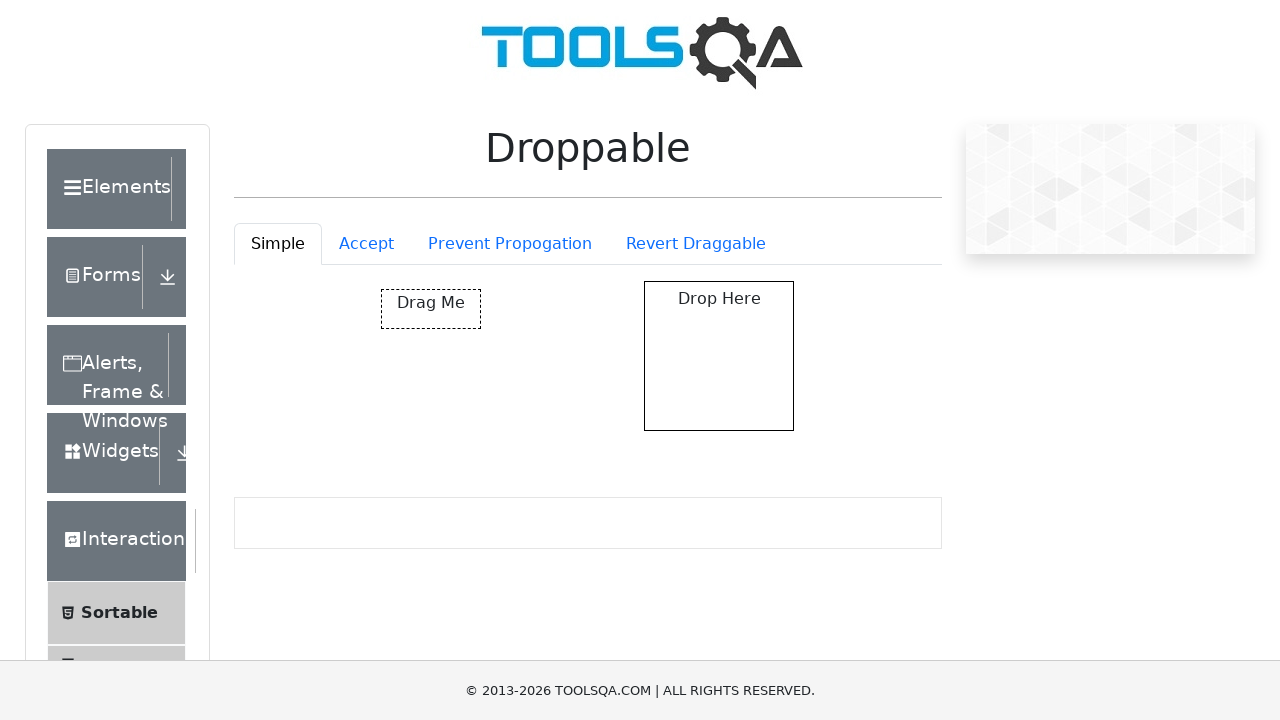

Navigated to drag and drop demo page
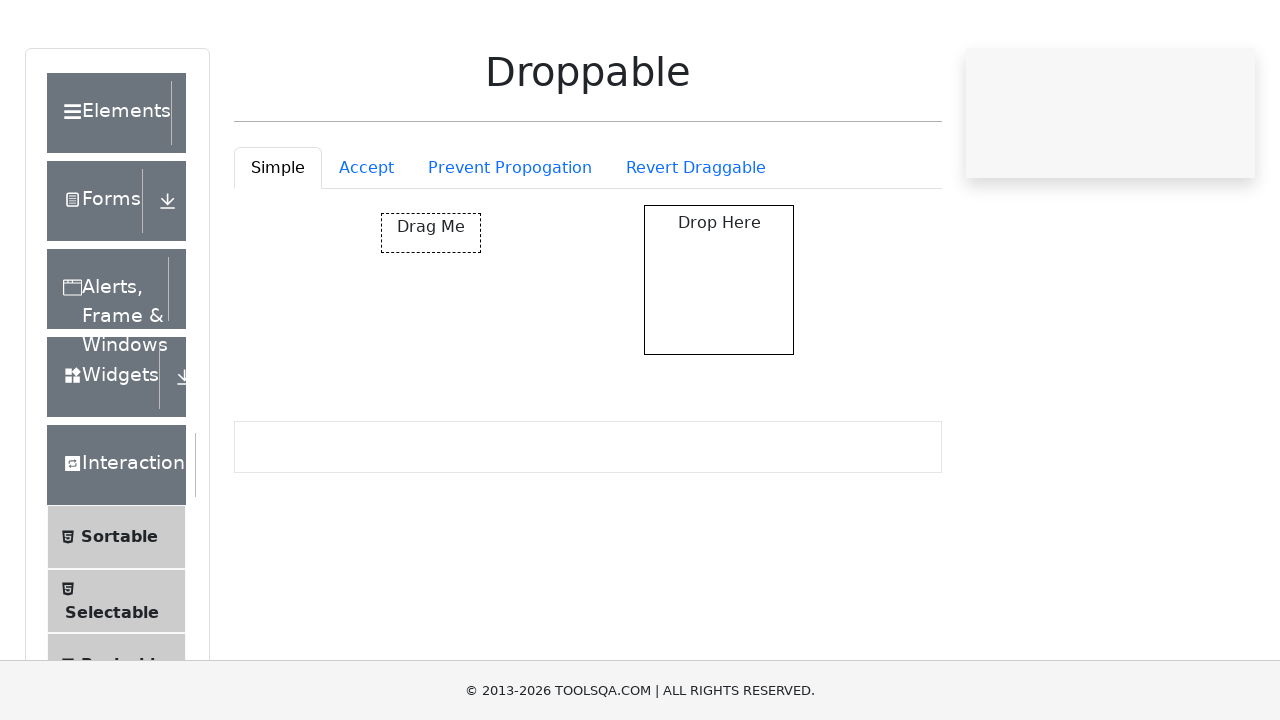

Dragged element and dropped it onto target at (719, 356)
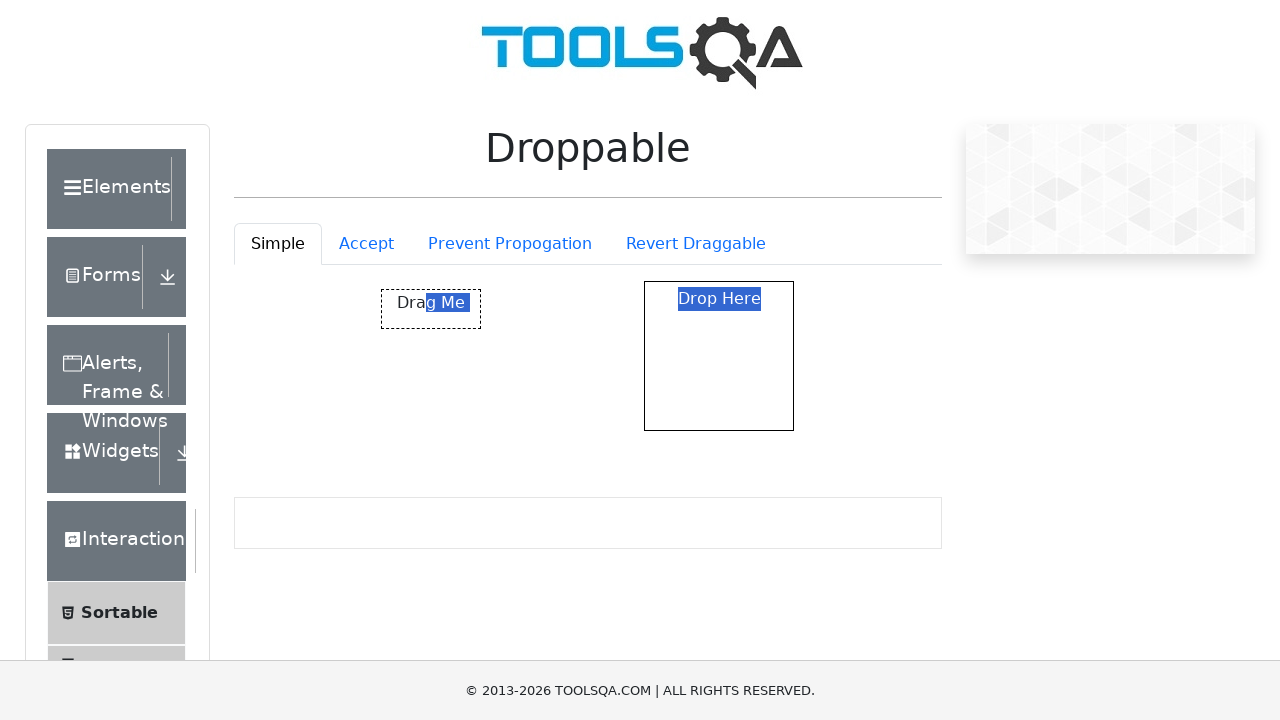

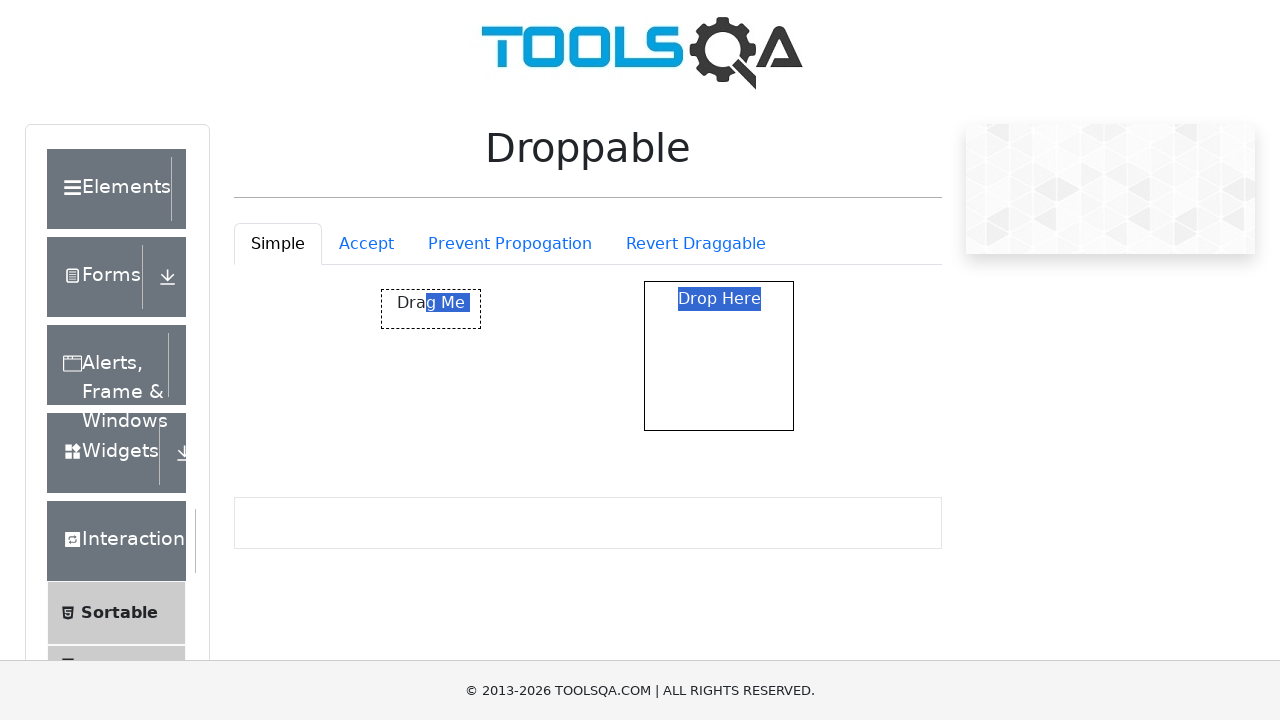